Tests the job search functionality on Colombia's public employment portal by entering a search query and waiting for results to load

Starting URL: https://www.buscadordeempleo.gov.co/#/home

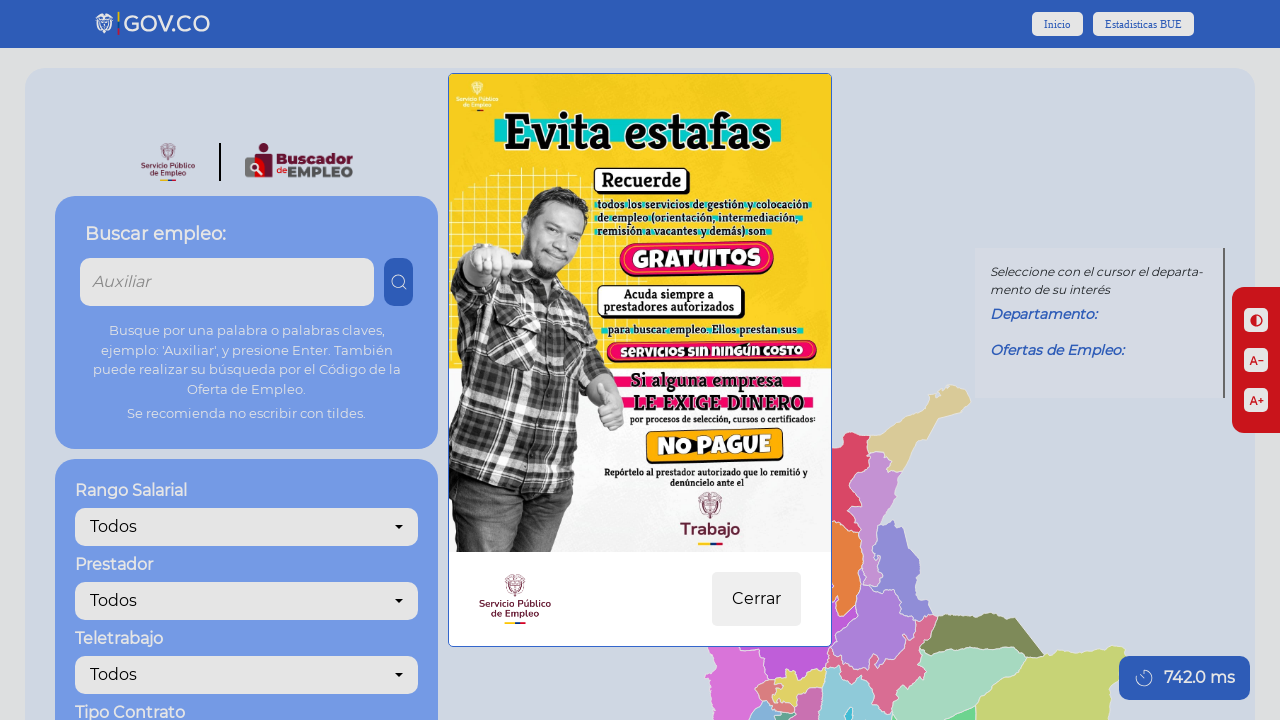

Search input field became available
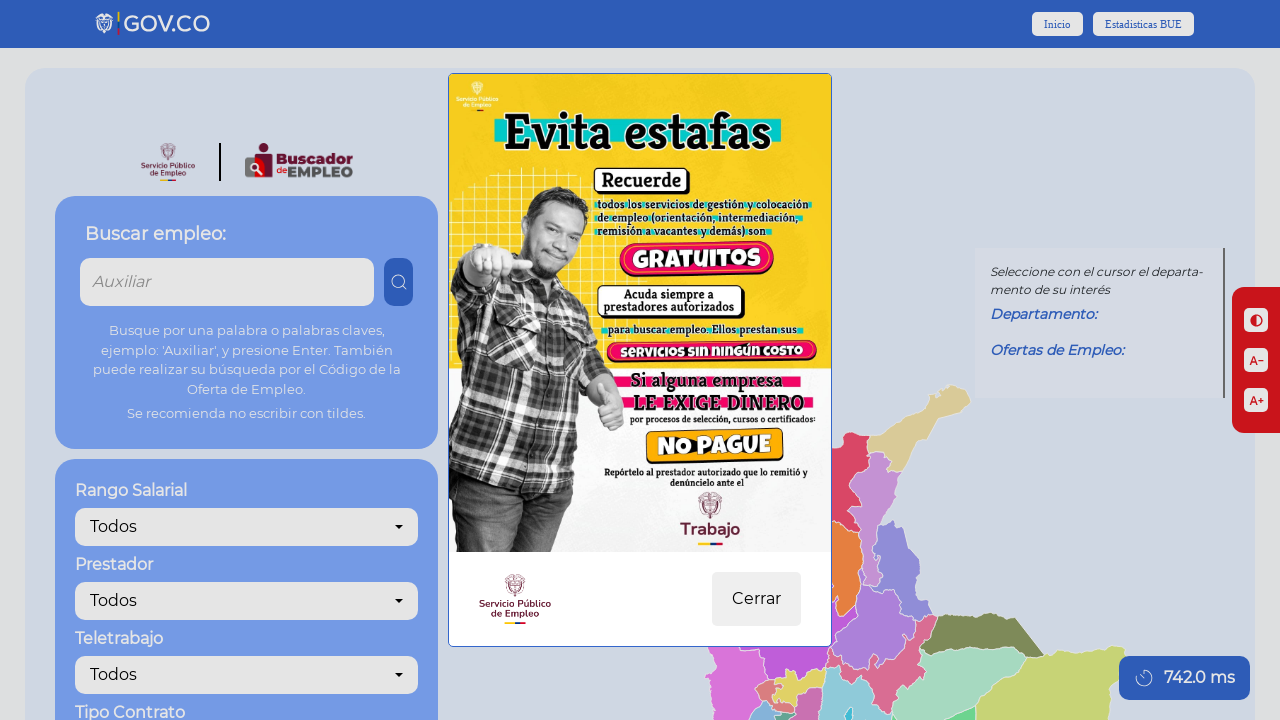

Entered 'desarrollador web' into the job search field on input[name="search-job-input"]
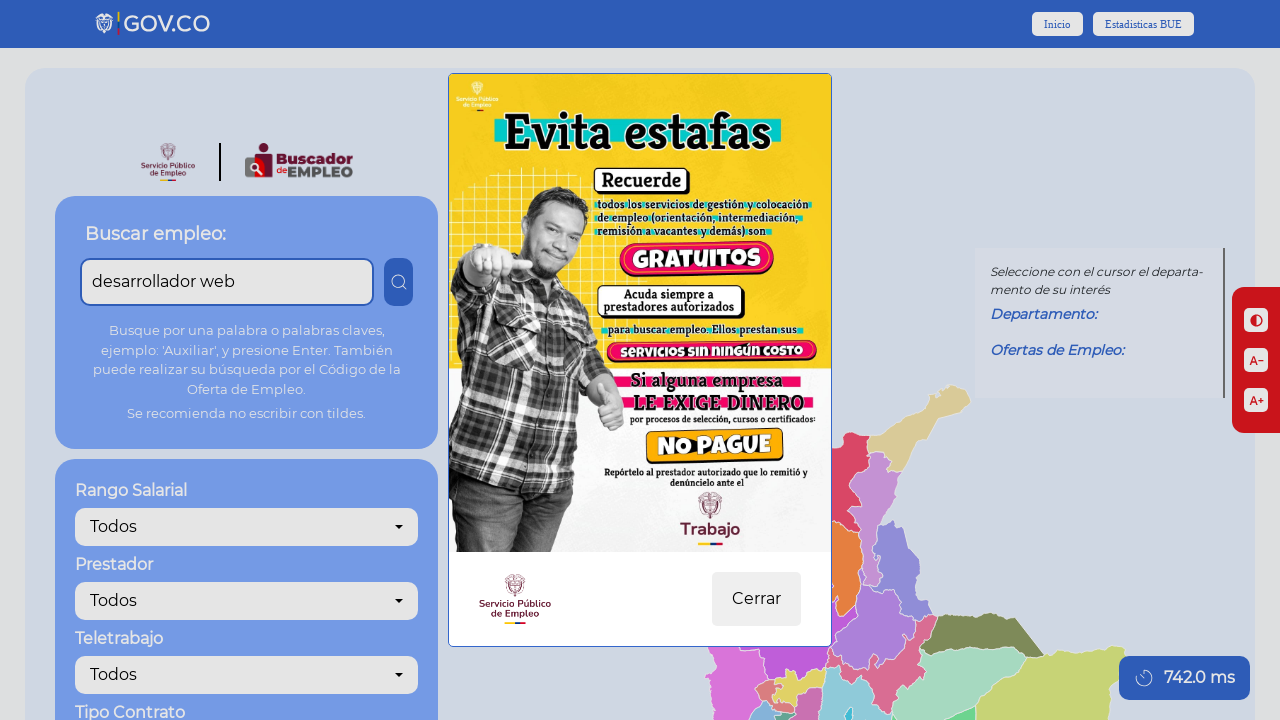

Pressed Enter to submit the job search query
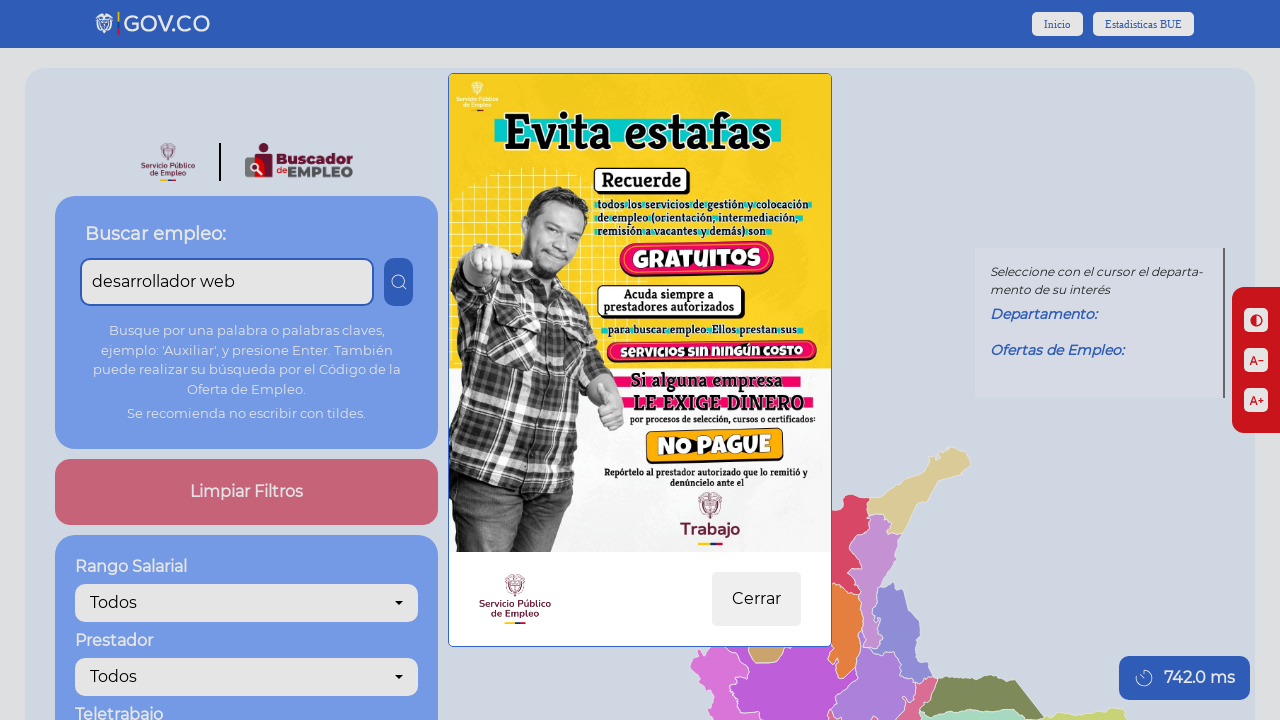

Search results loaded successfully
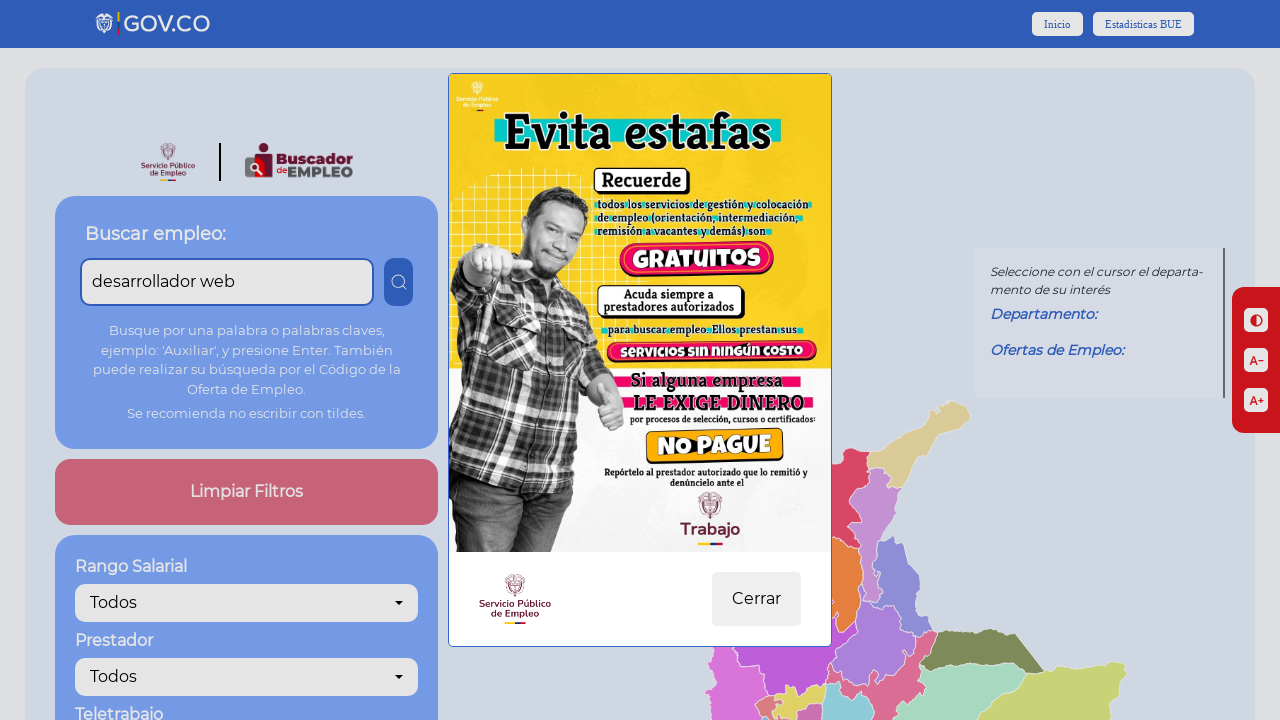

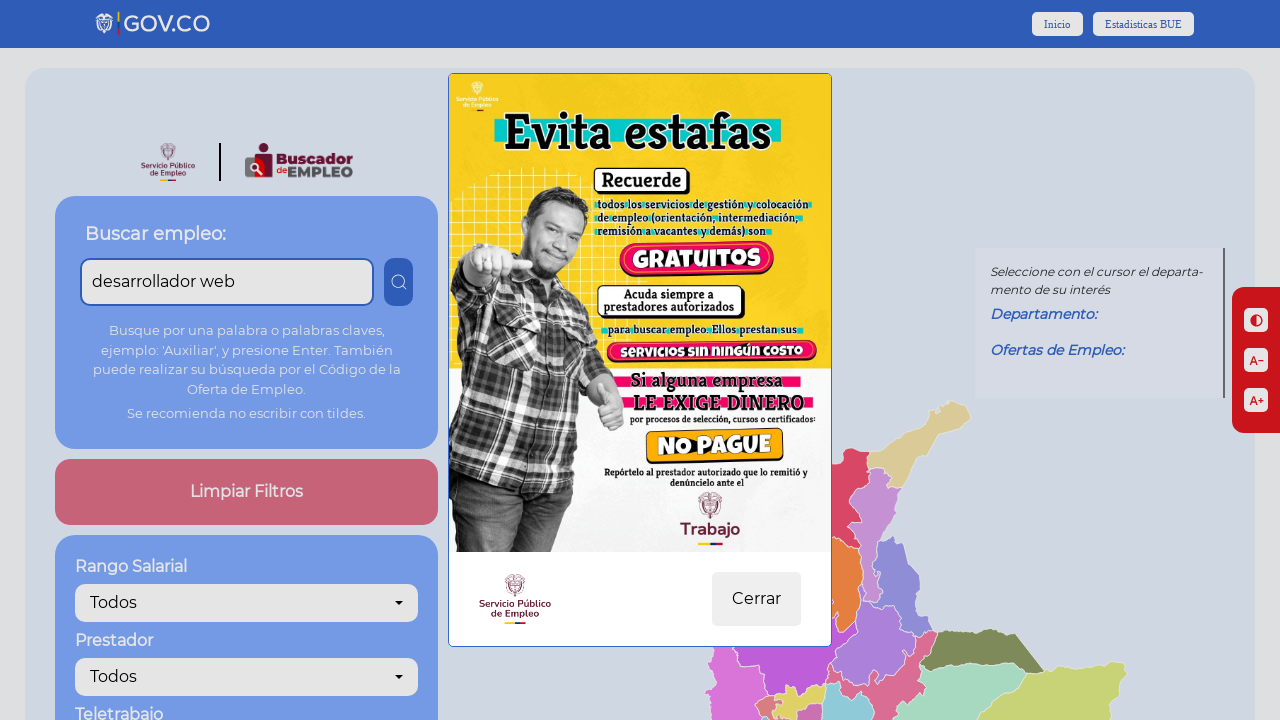